Tests that hovering over the "download app" link displays the app download panel popup

Starting URL: https://movie.douban.com/

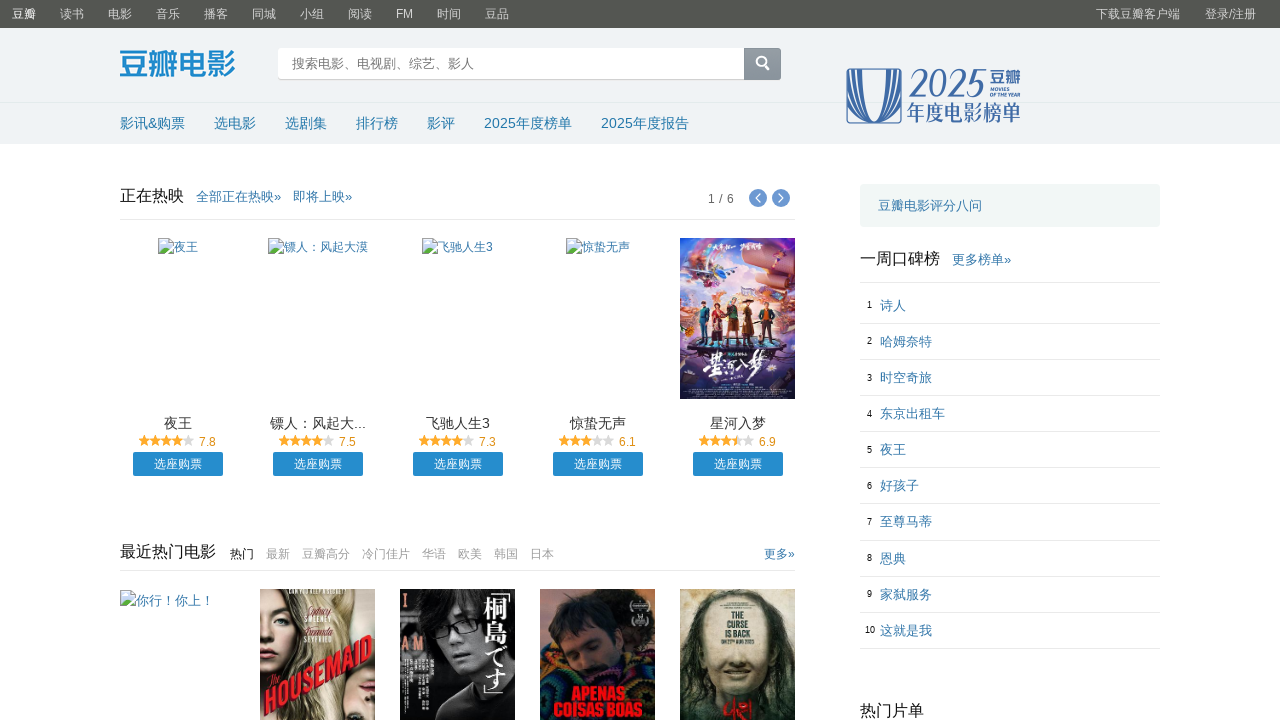

Waited for 'download app' link to be present
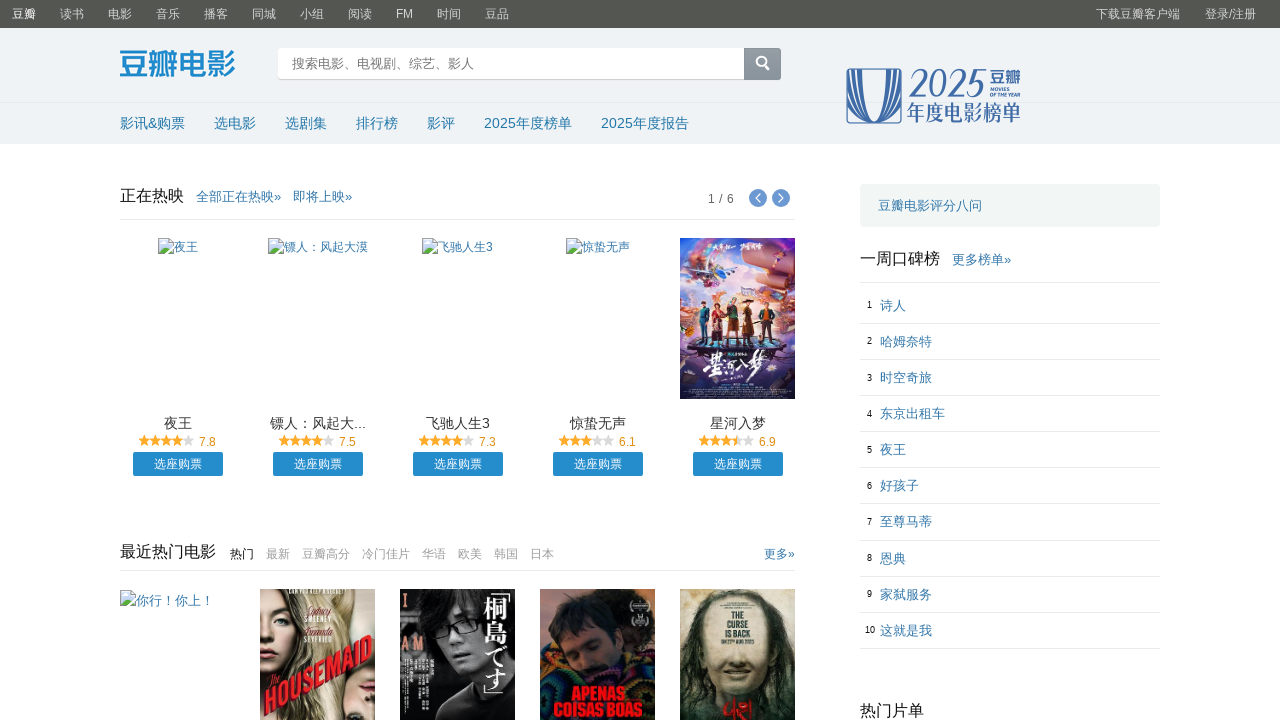

Hovered over the 'download app' link at (1138, 14) on text=下载豆瓣客户端
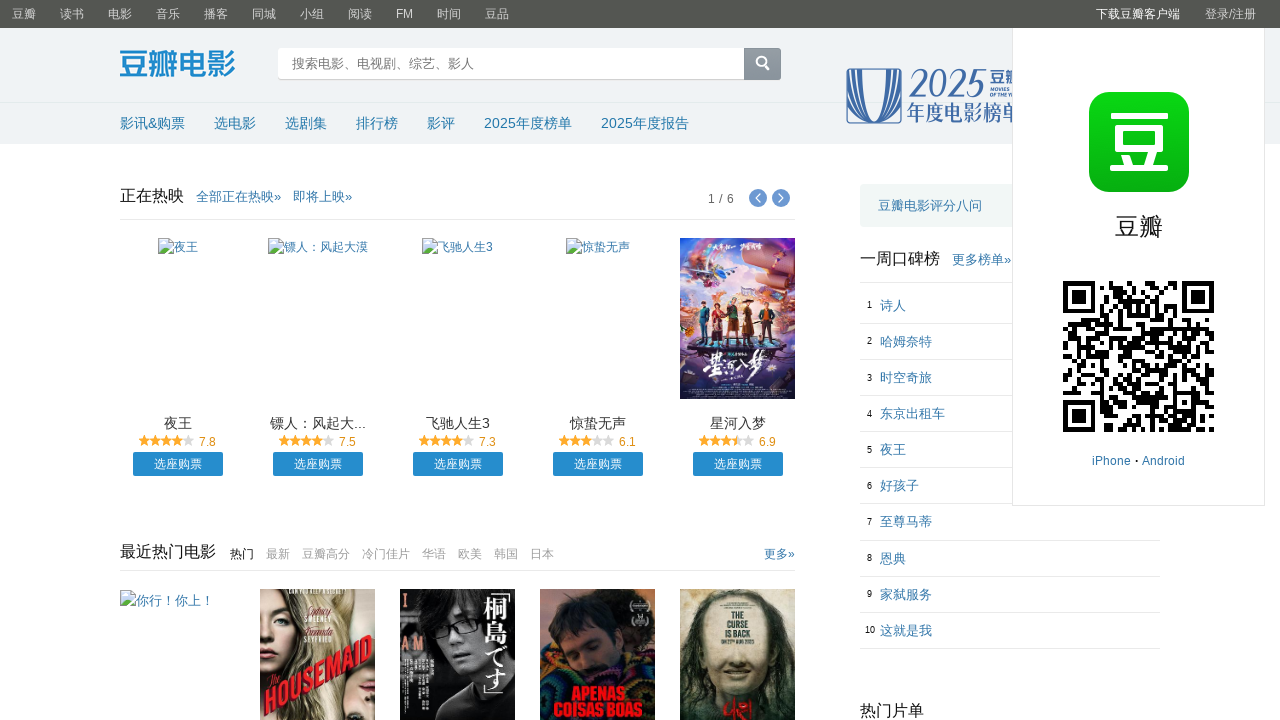

App download panel popup appeared after hovering
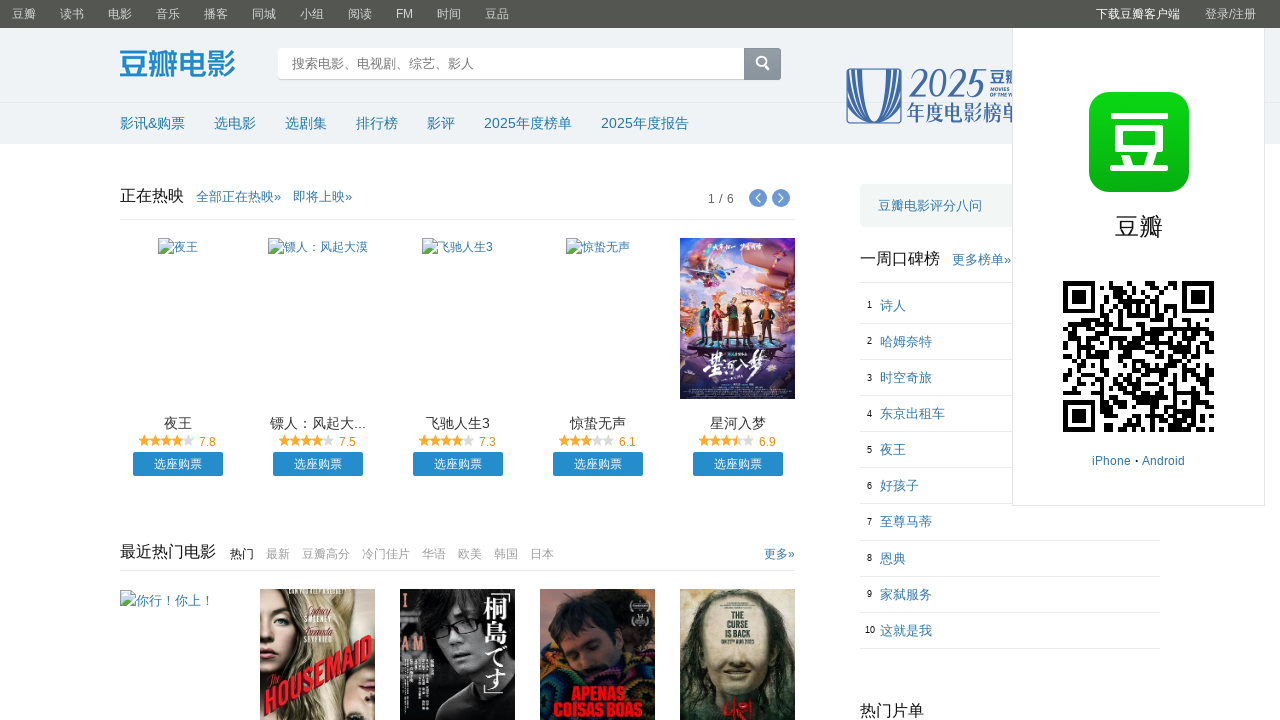

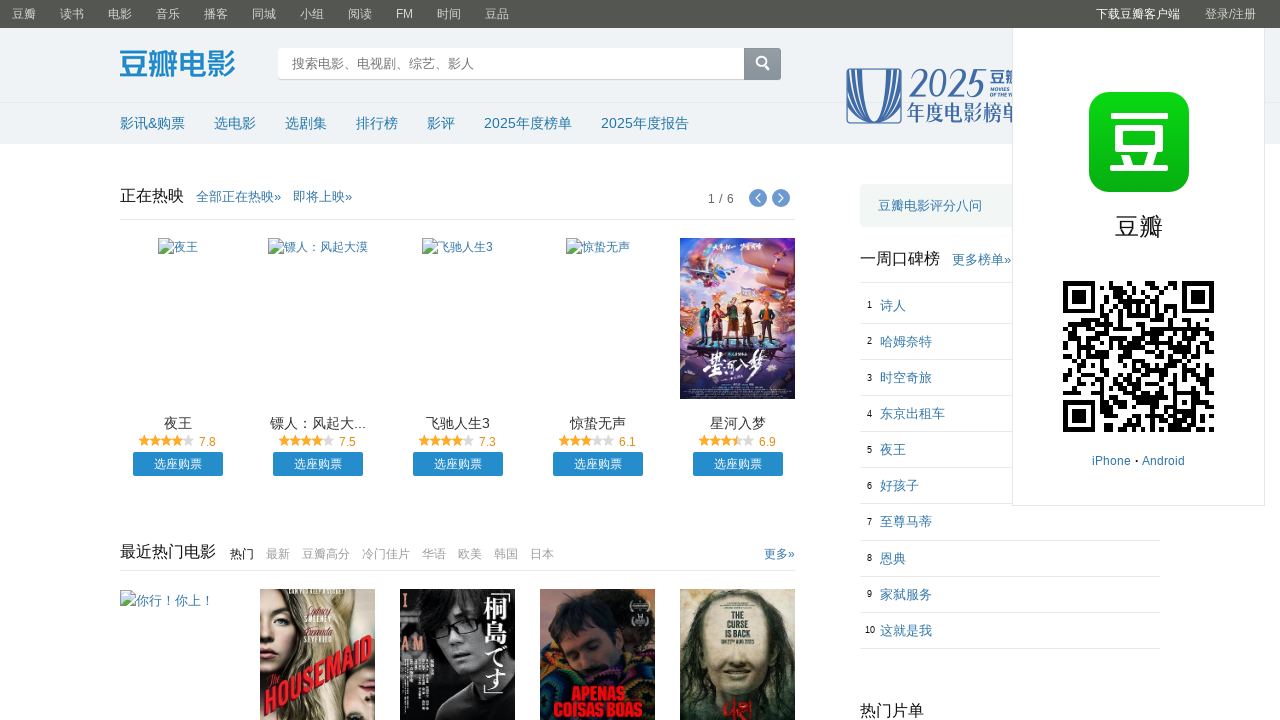